Tests handling modal dialogs by finding and clicking the close button

Starting URL: https://bonigarcia.dev/selenium-webdriver-java/dialog-boxes.html

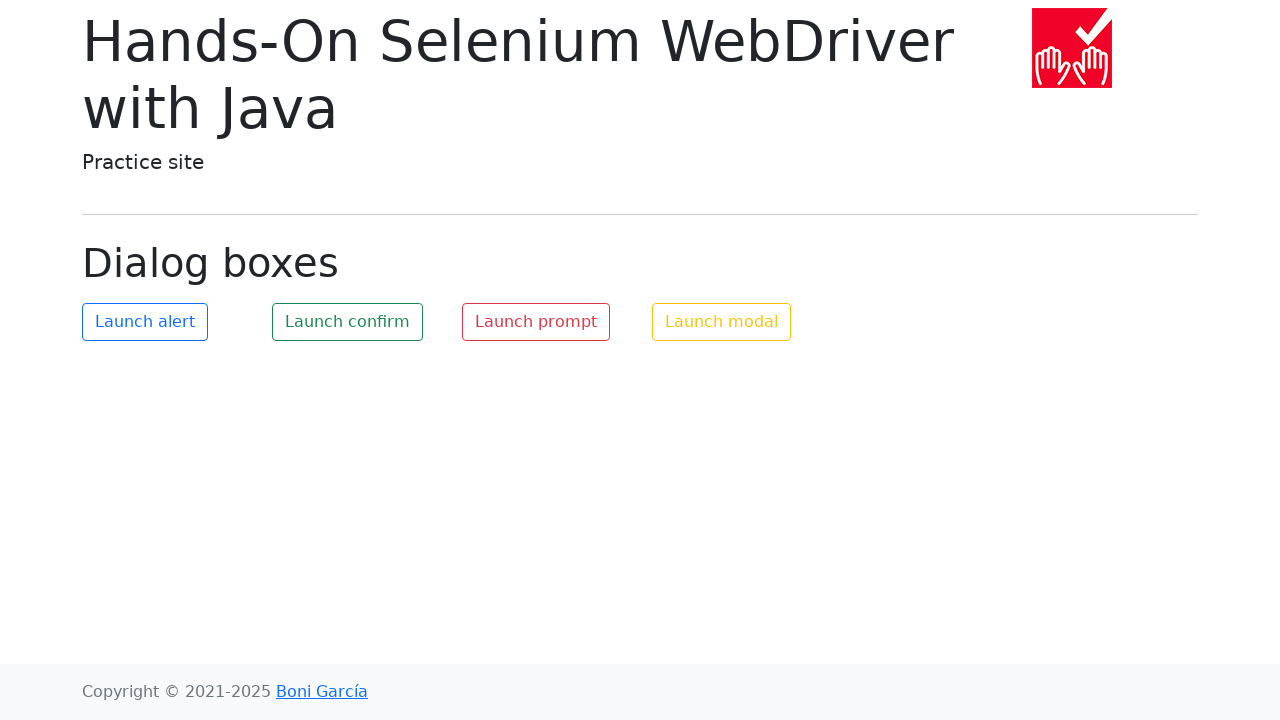

Clicked modal button to open dialog at (722, 322) on #my-modal
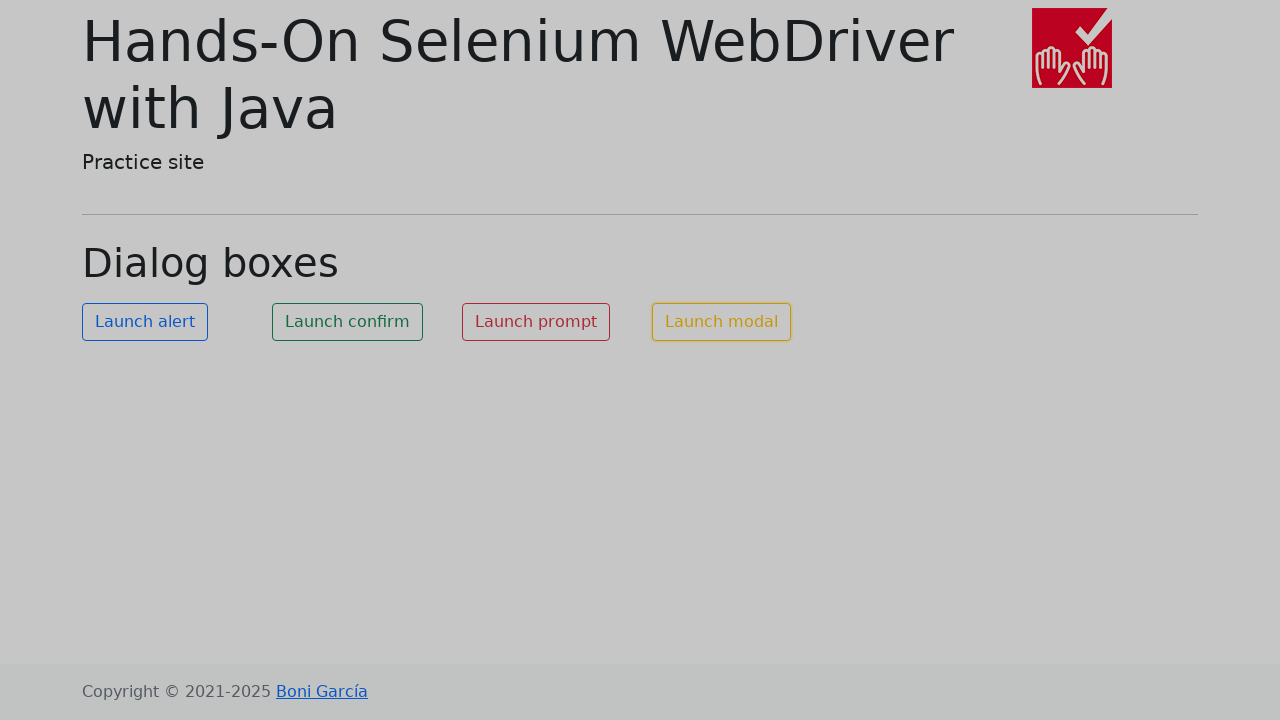

Located close button in modal
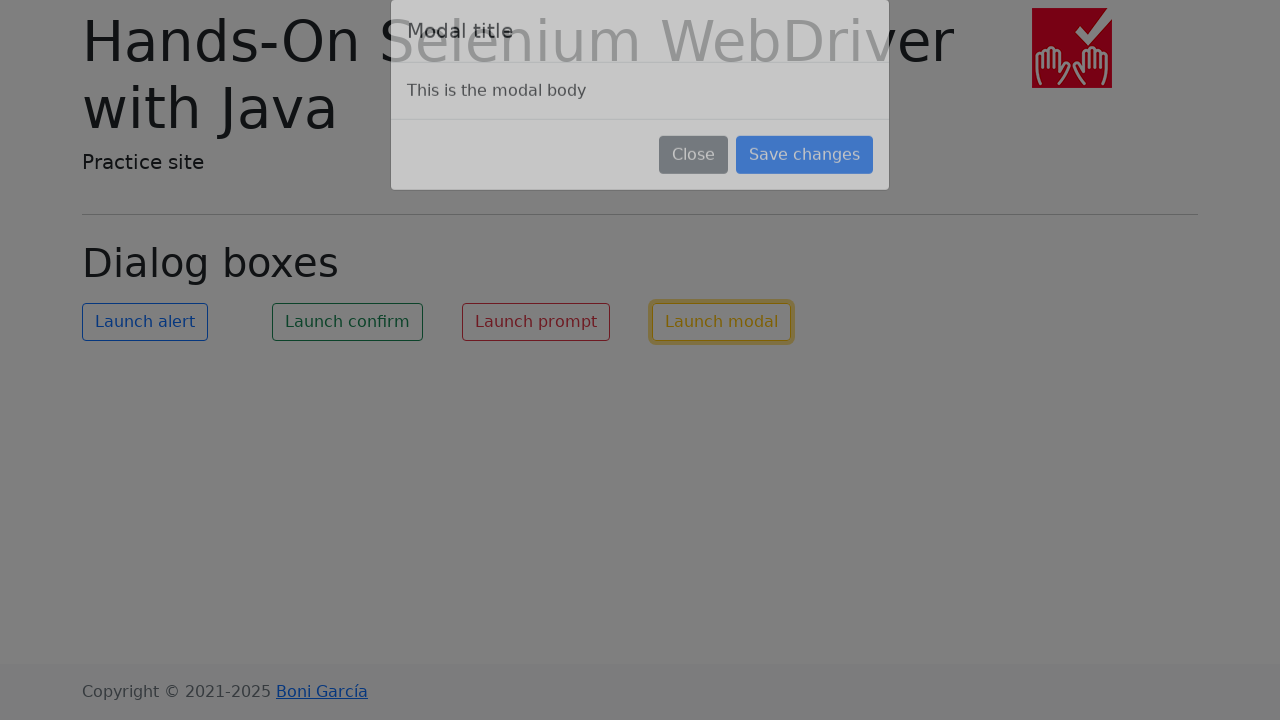

Close button became visible and ready
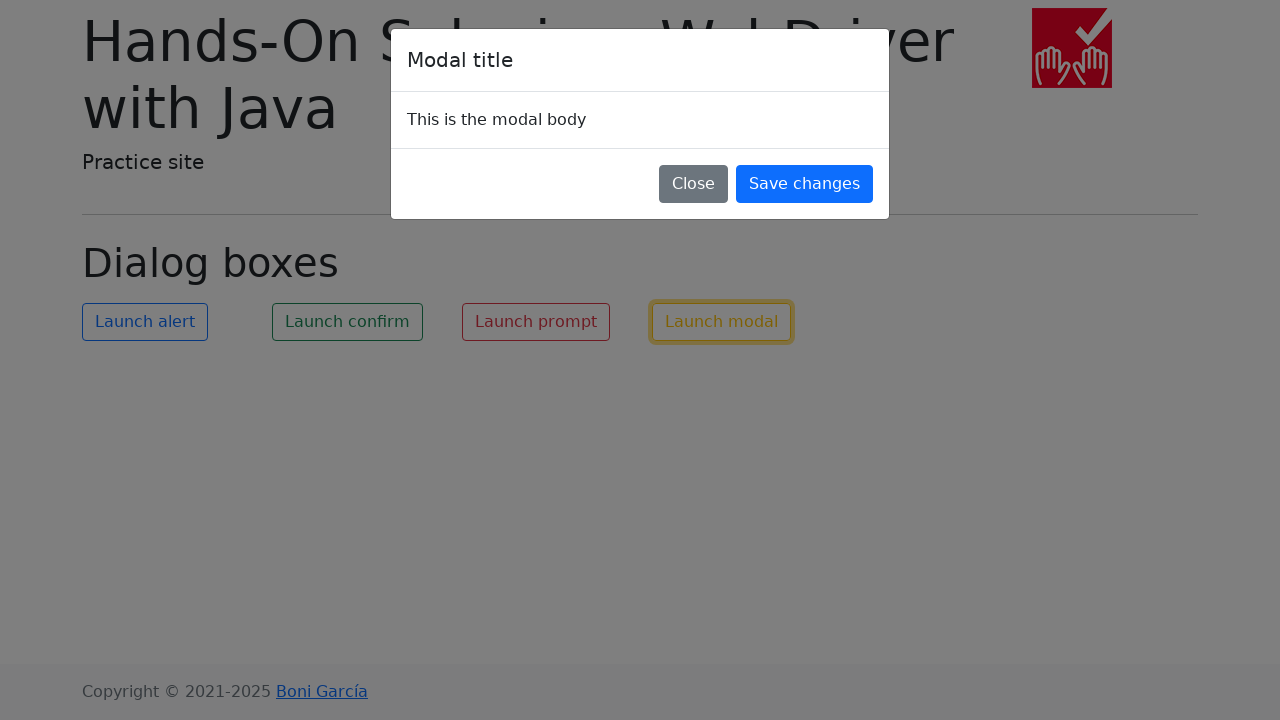

Verified close button element is a button tag
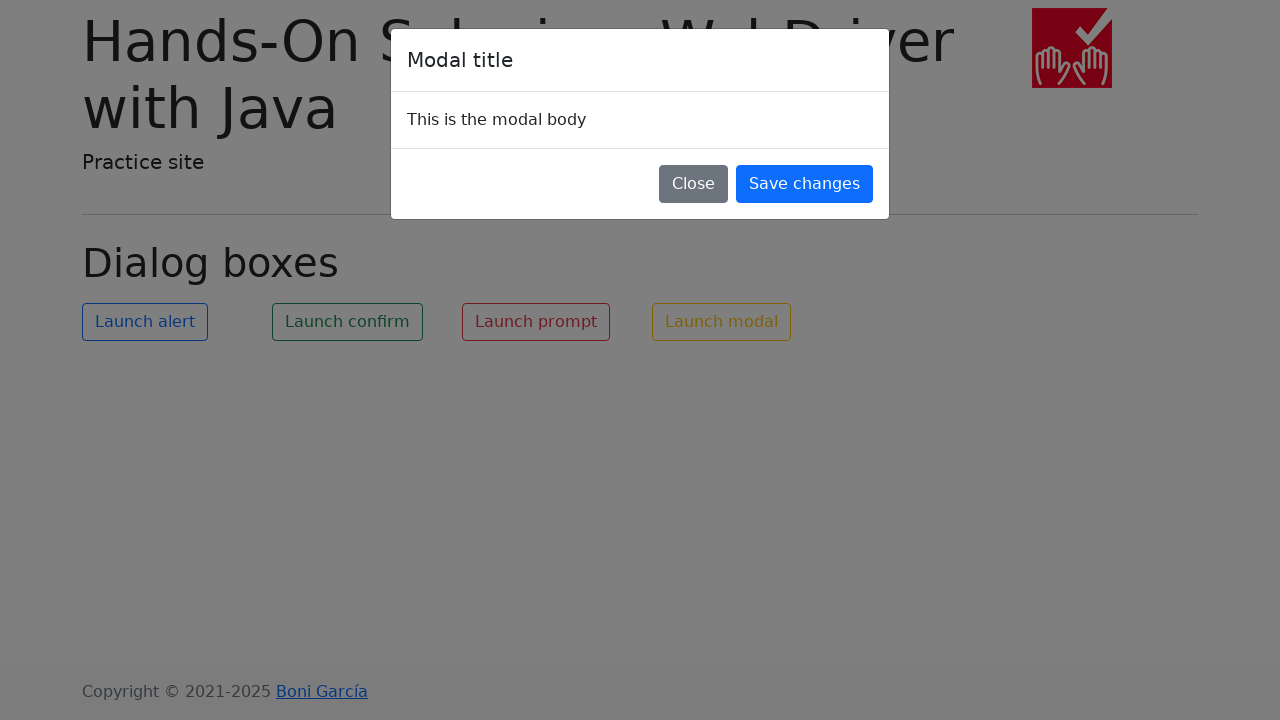

Clicked close button to dismiss modal dialog at (694, 184) on xpath=//button[text() = 'Close']
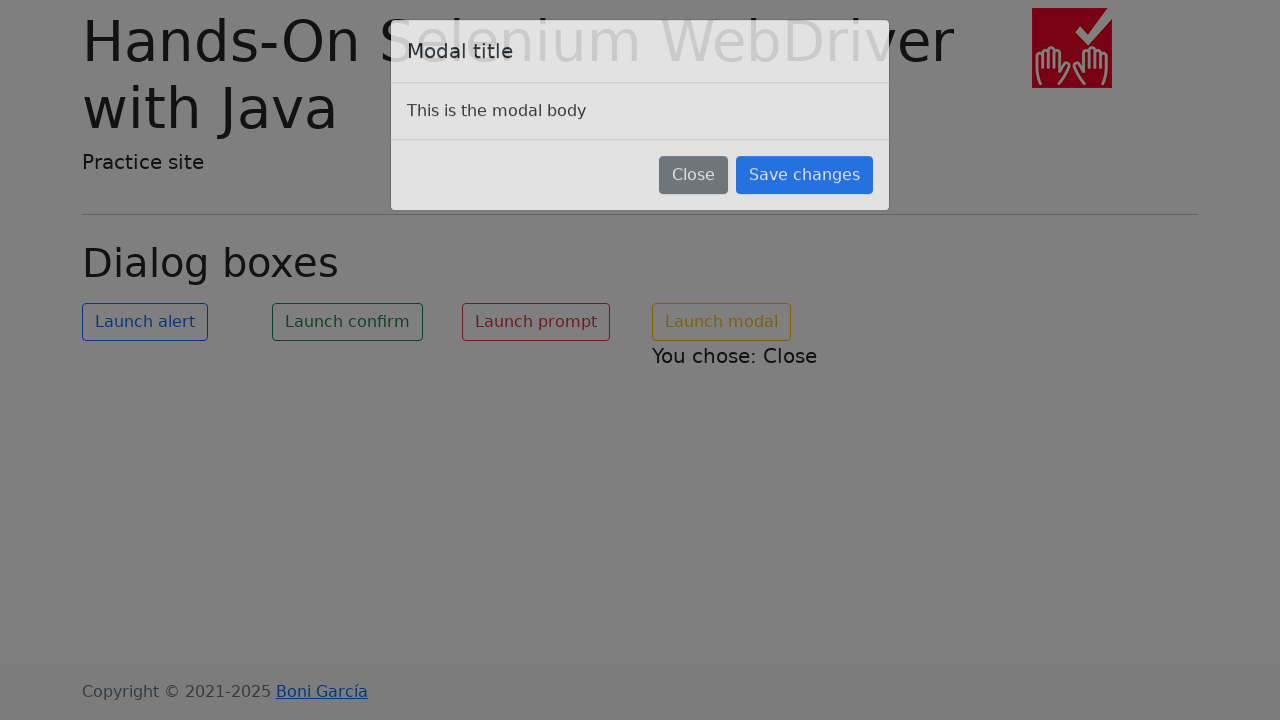

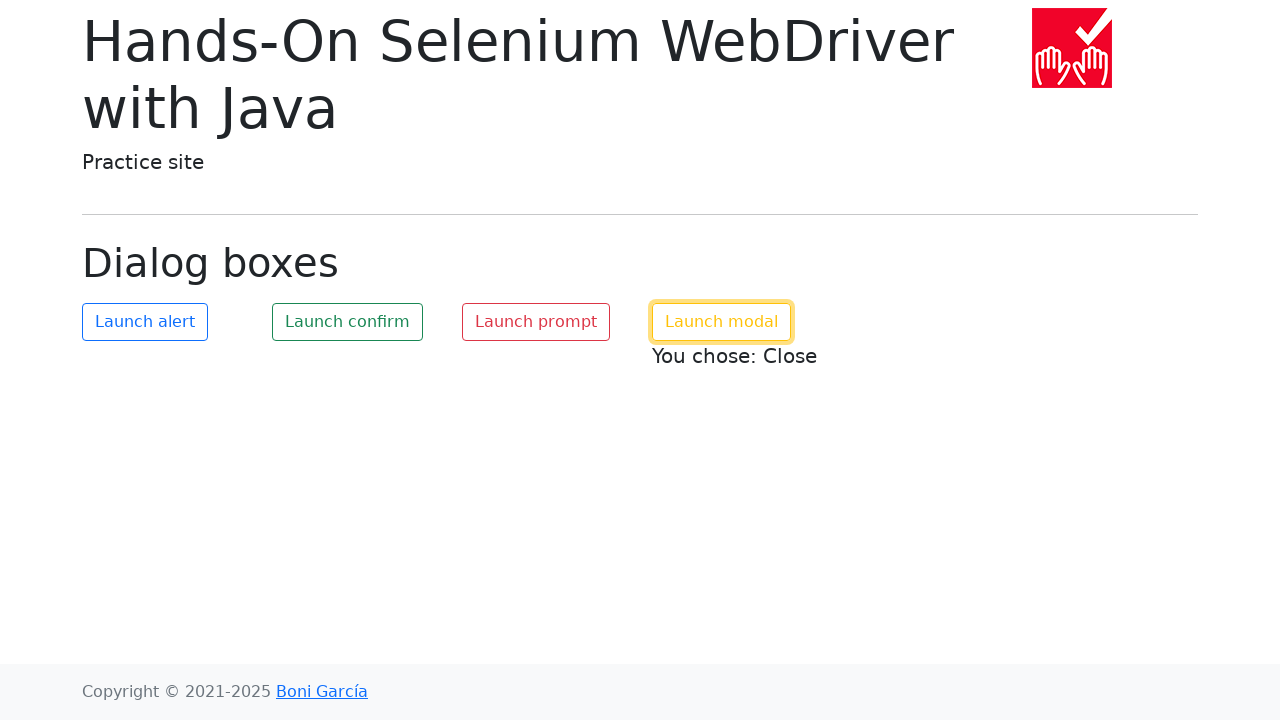